Navigates to the Demoblaze demo e-commerce site and clicks on the first category link in the navigation

Starting URL: https://www.demoblaze.com/index.html

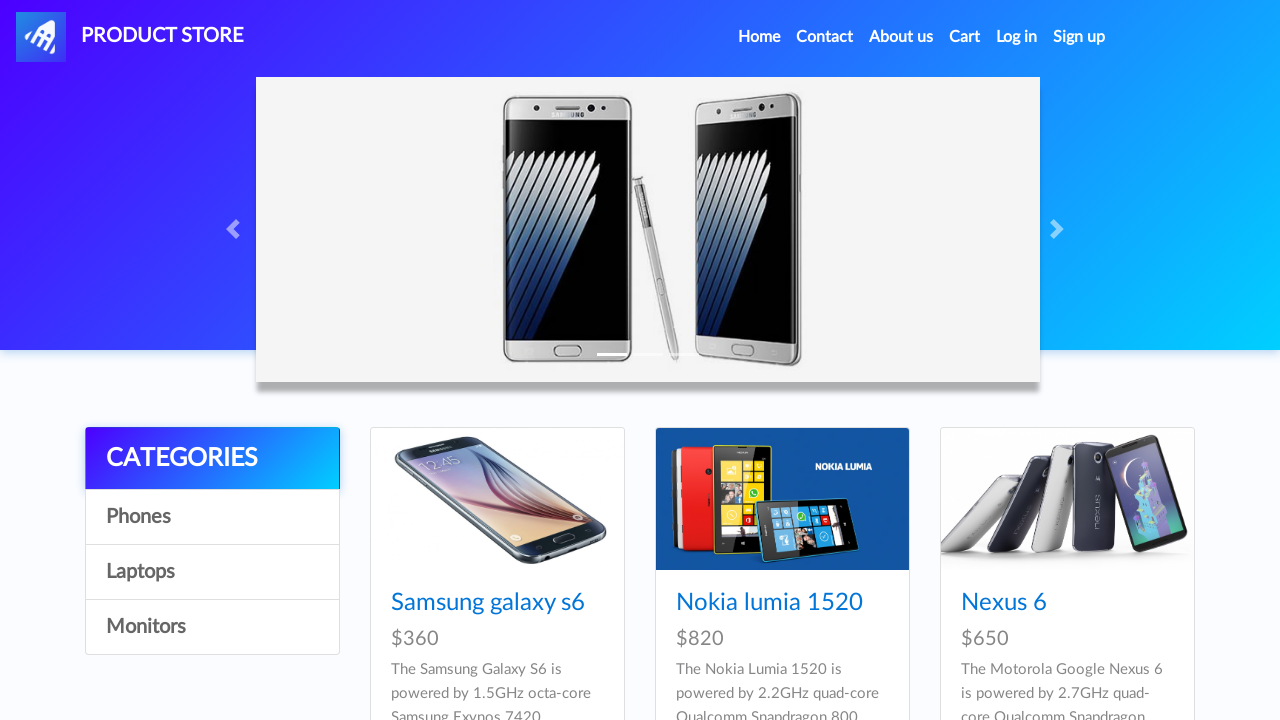

Waited for category links to be visible
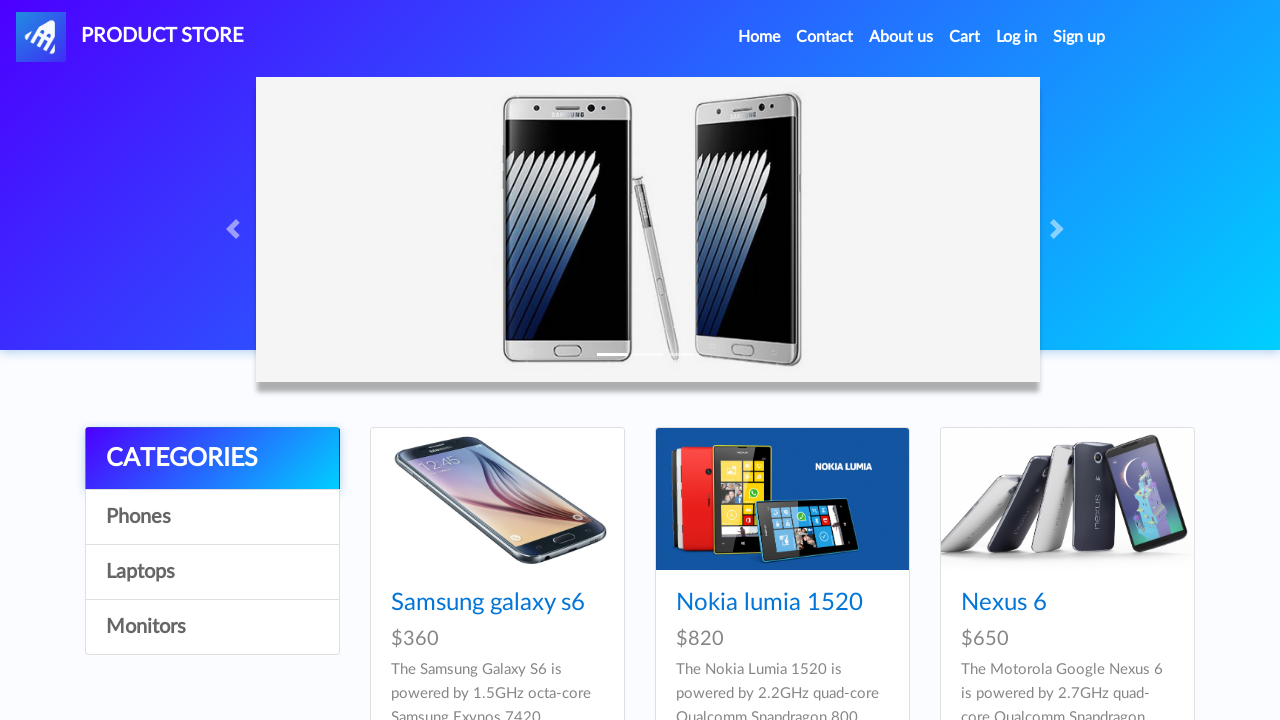

Clicked on the first category link (Phones category) at (212, 517) on (//a[@id='itemc'])[1]
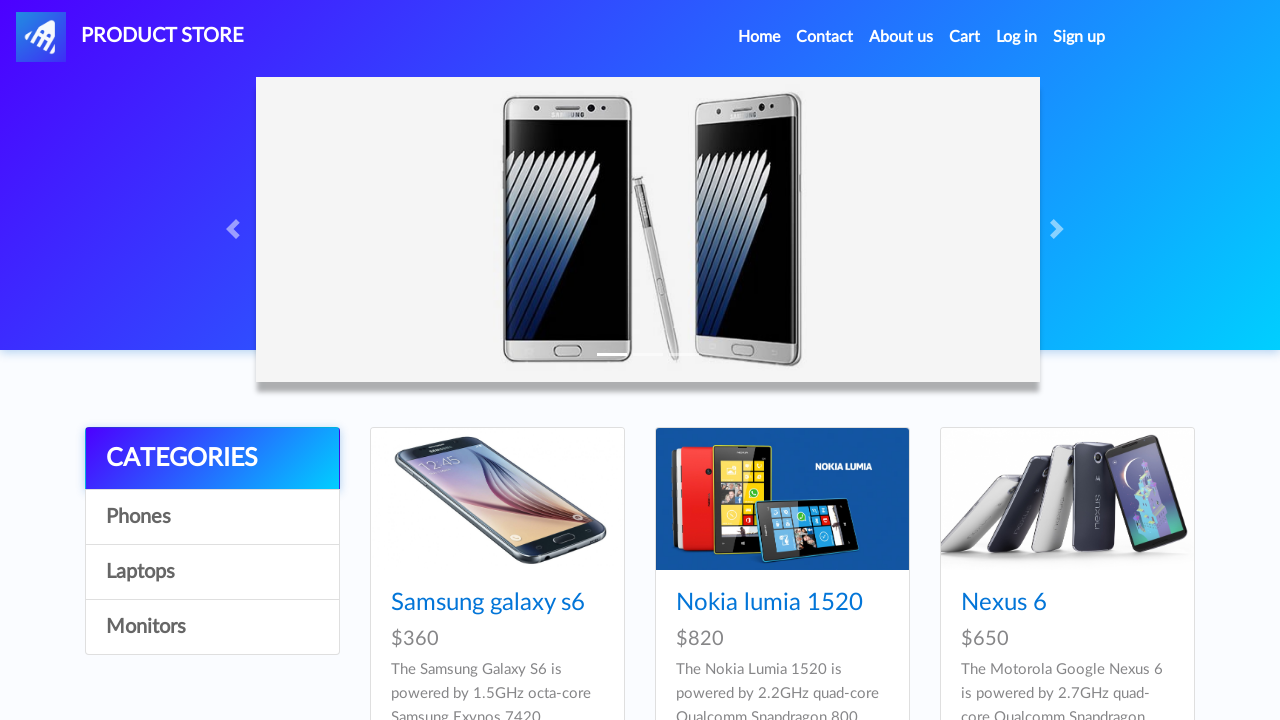

Waited for category content to load
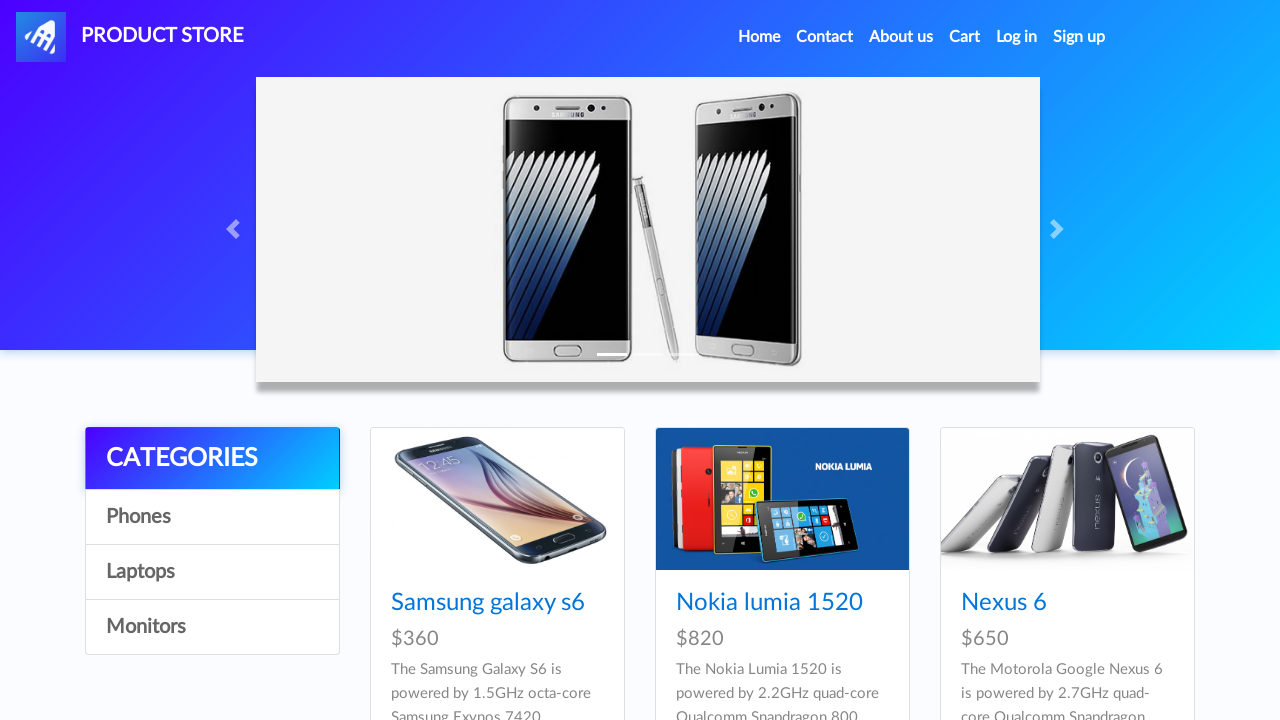

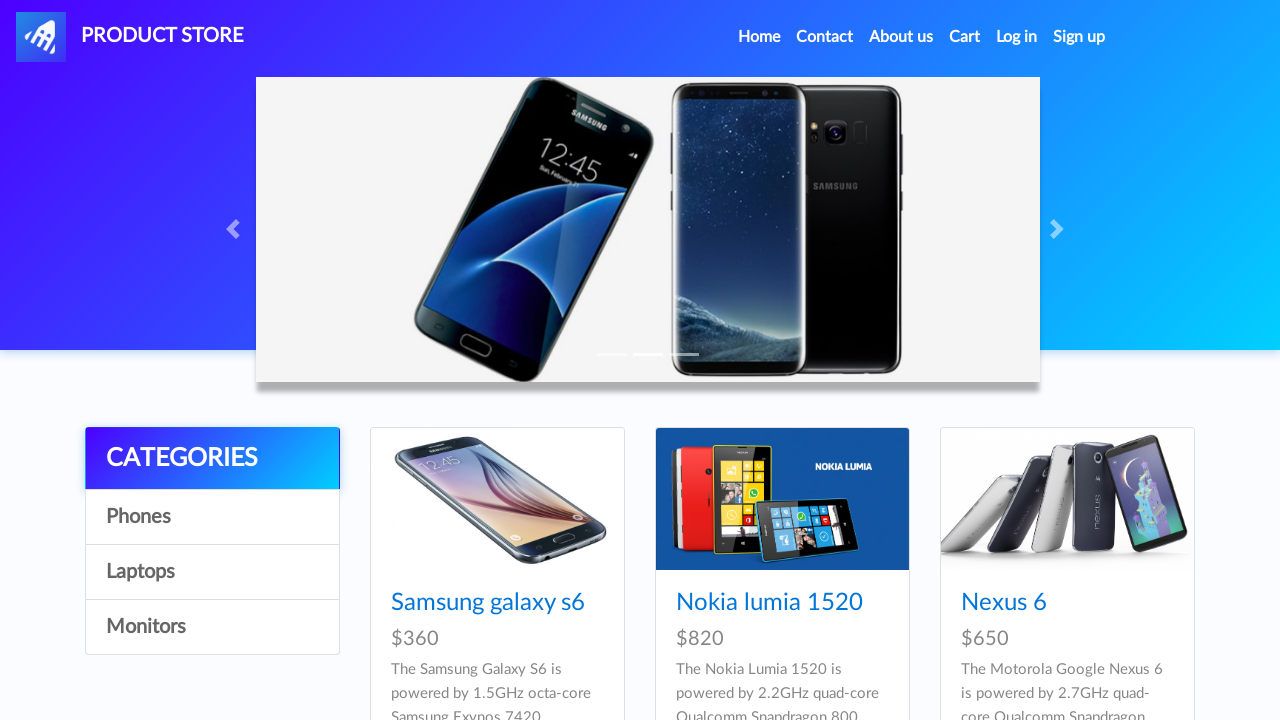